Tests date picker functionality on the APSRTC bus booking website by clicking the journey date field and selecting a specific date (30) from the calendar popup.

Starting URL: https://www.apsrtconline.in/oprs-web/guest/home.do?h=1

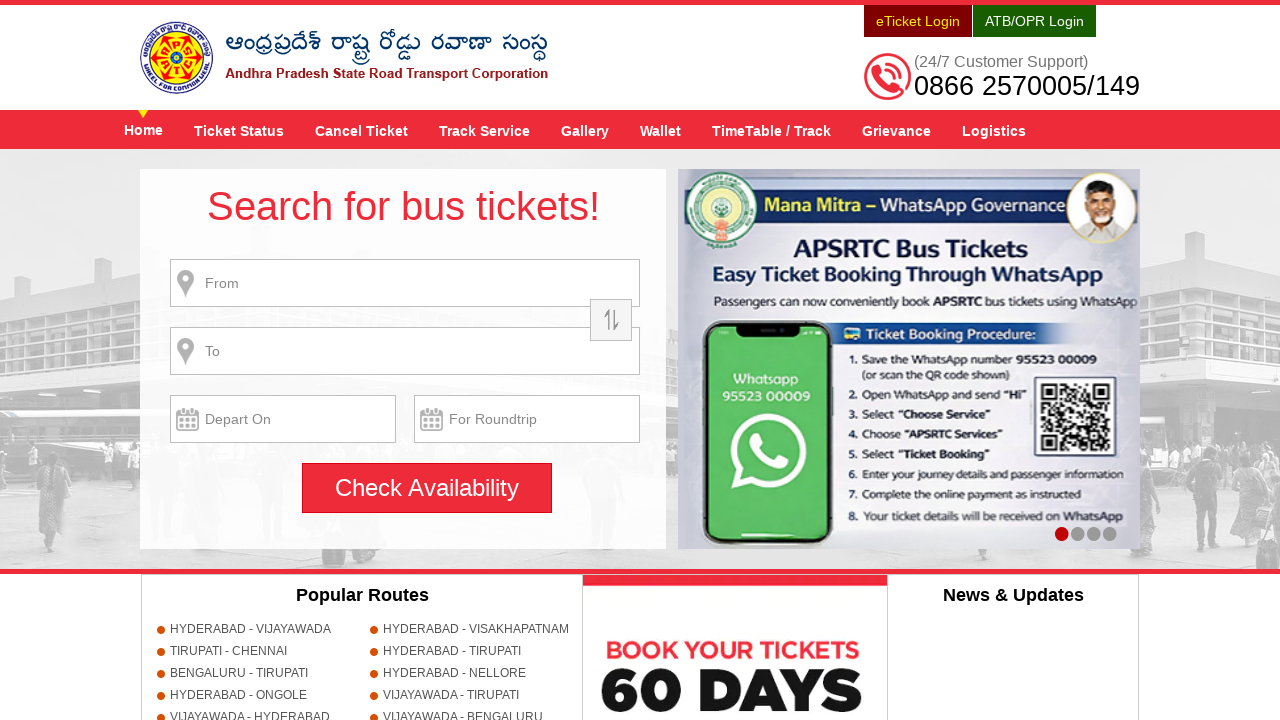

Clicked journey date field to open date picker at (283, 419) on #txtJourneyDate
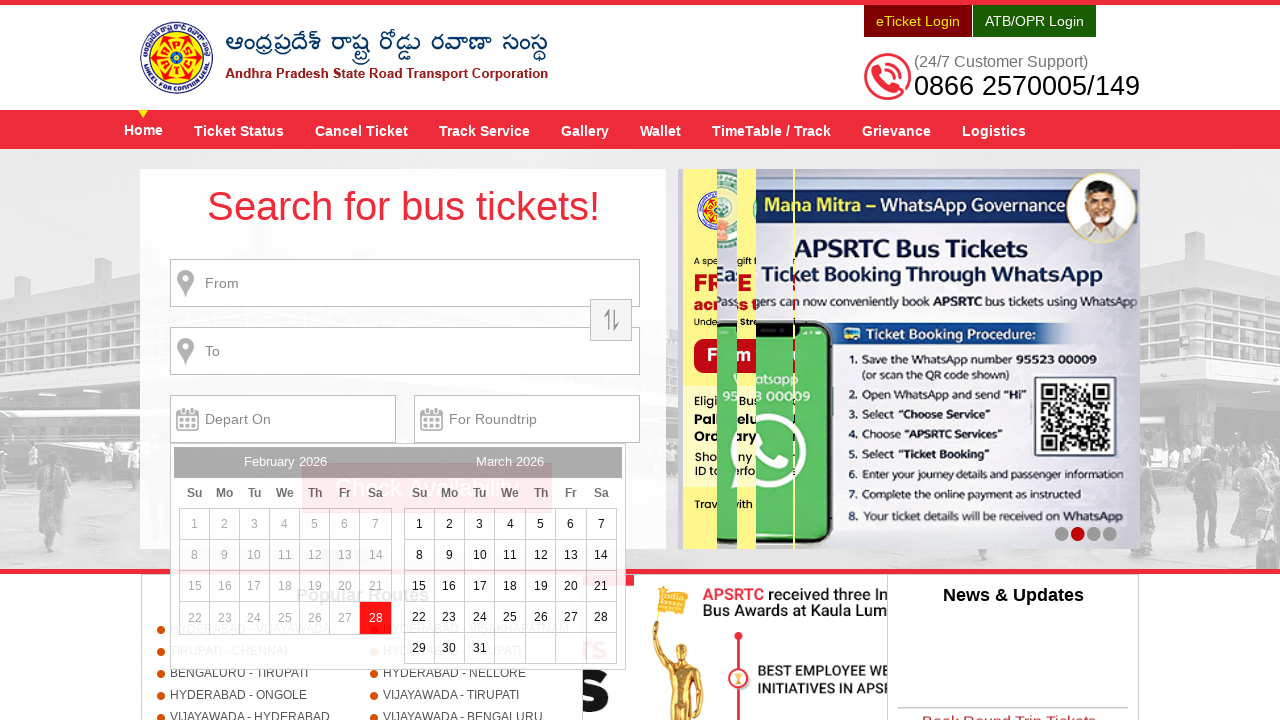

Date picker calendar appeared
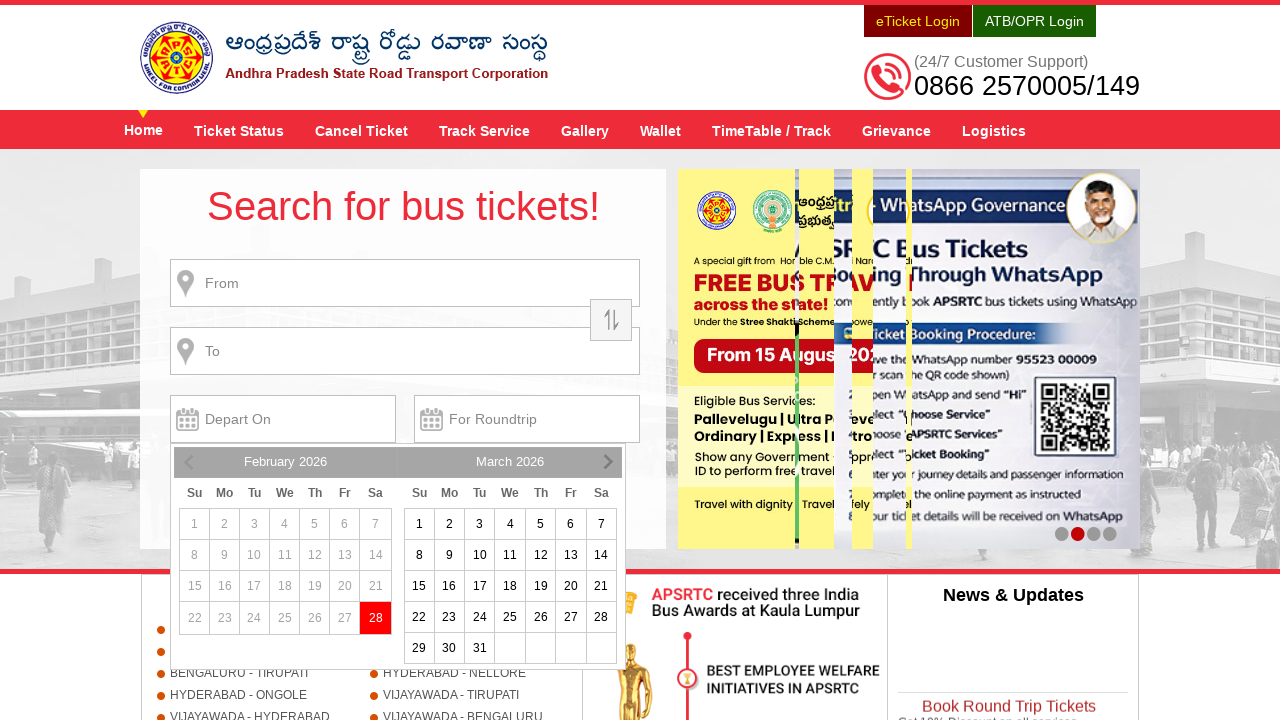

Selected date 30 from the calendar popup at (449, 648) on table.ui-datepicker-calendar td a:text('30')
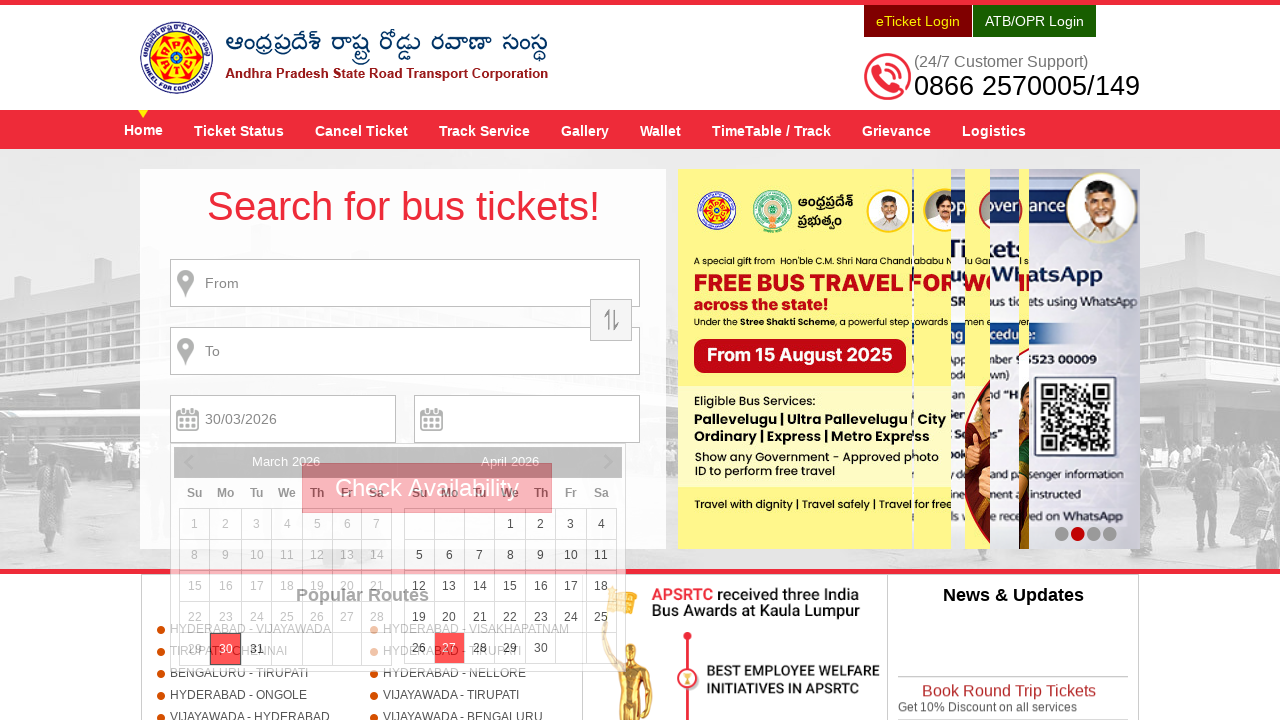

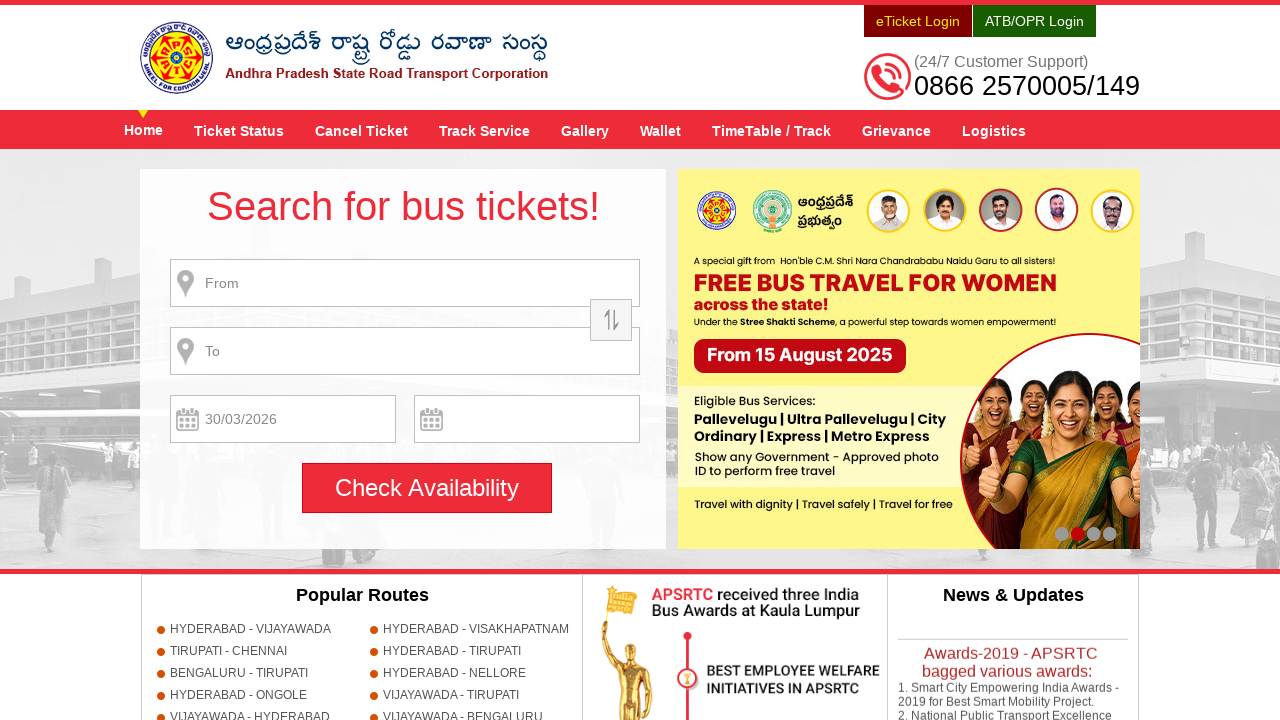